Tests dropdown selection functionality by selecting options using different methods (by text, value, and index)

Starting URL: https://selenium.dev/selenium/web/formPage.html

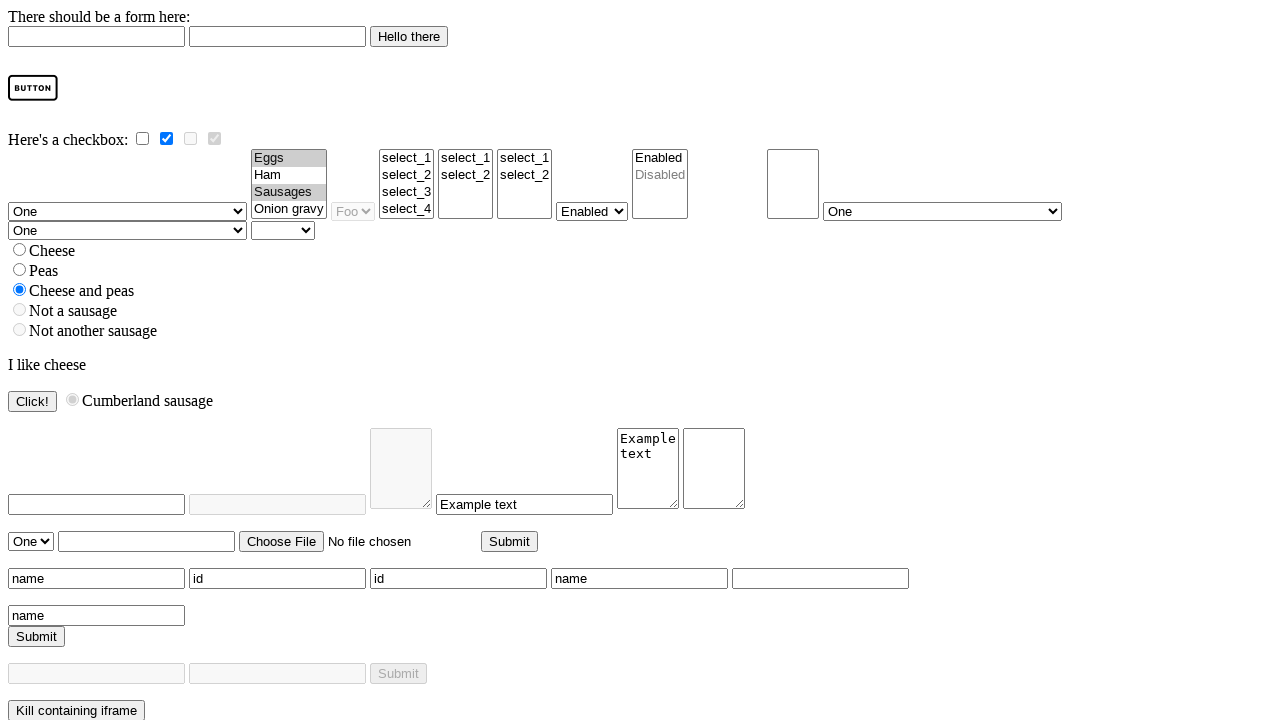

Located the dropdown select element with name 'selectomatic'
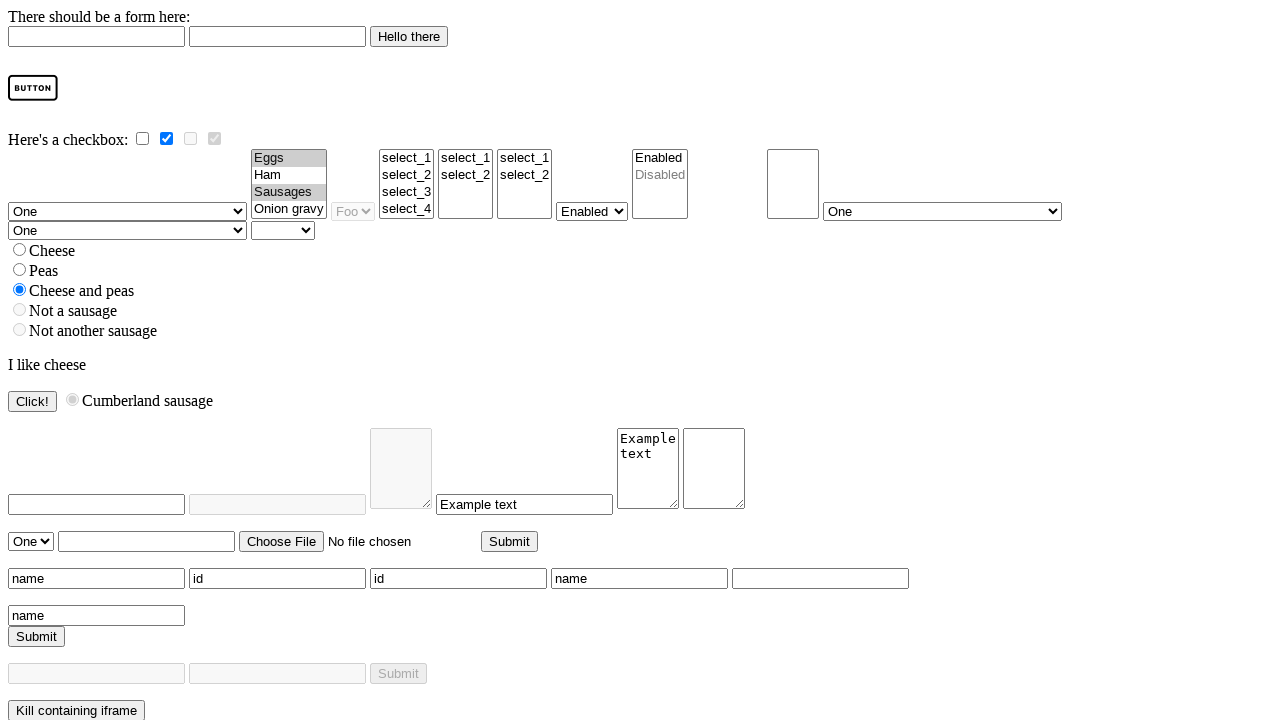

Selected dropdown option 'Four' by visible text on select[name='selectomatic']
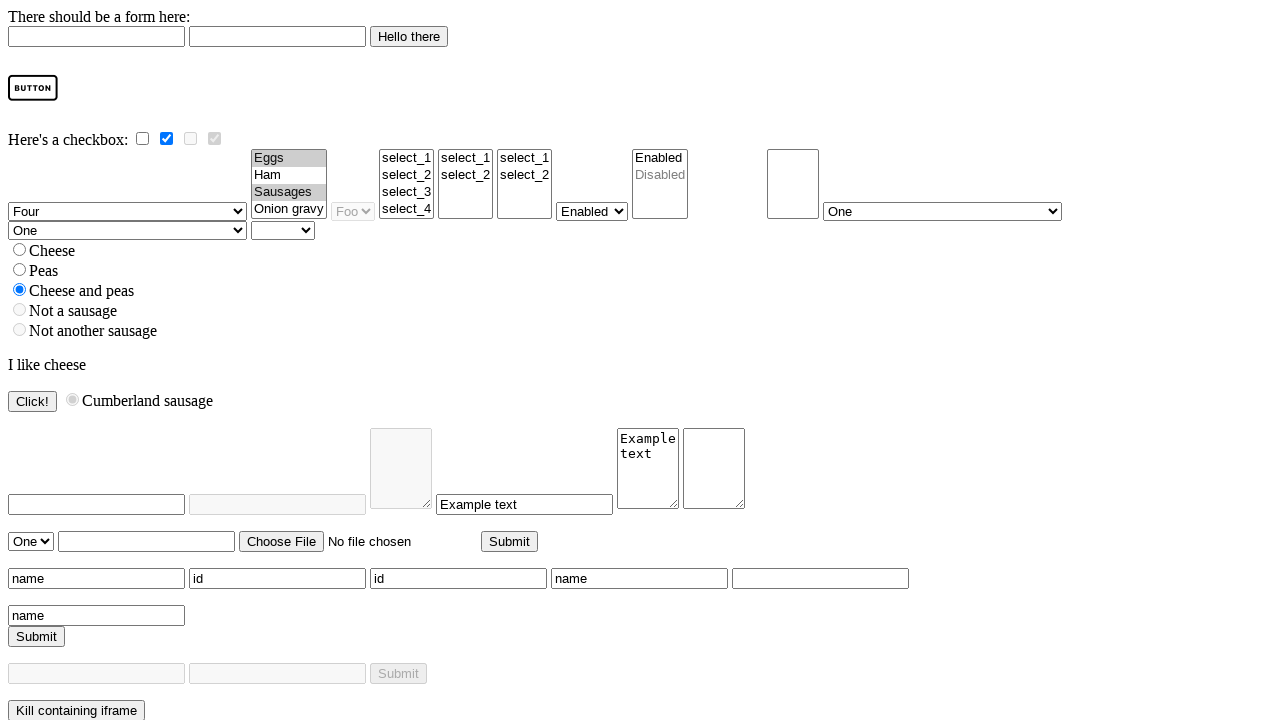

Waited 1000ms for UI update after selecting 'Four'
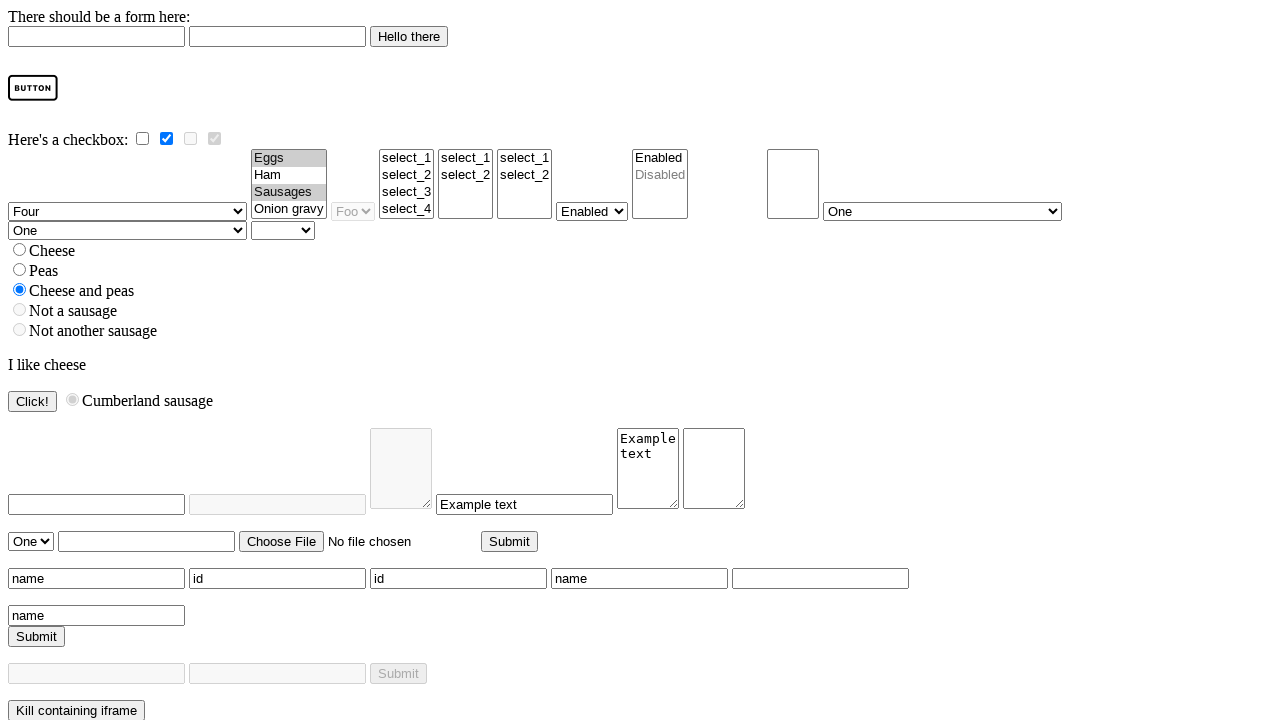

Selected dropdown option with value 'two' on select[name='selectomatic']
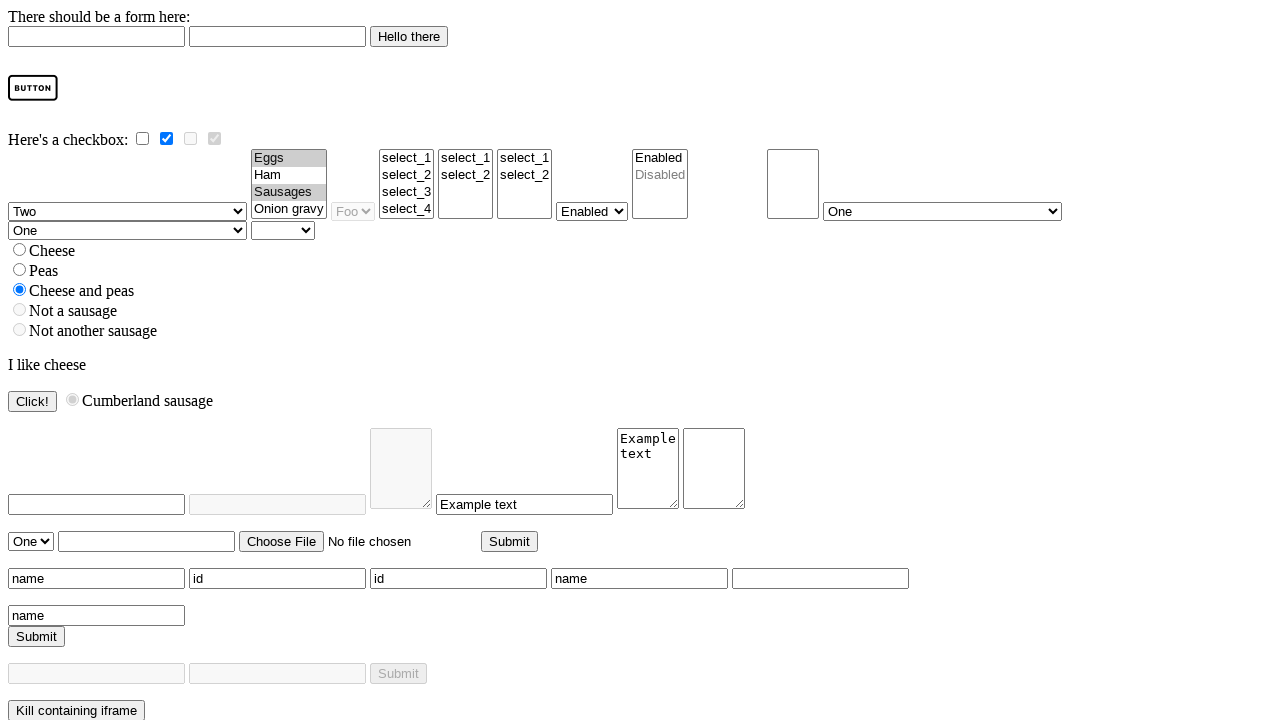

Waited 1000ms for UI update after selecting value 'two'
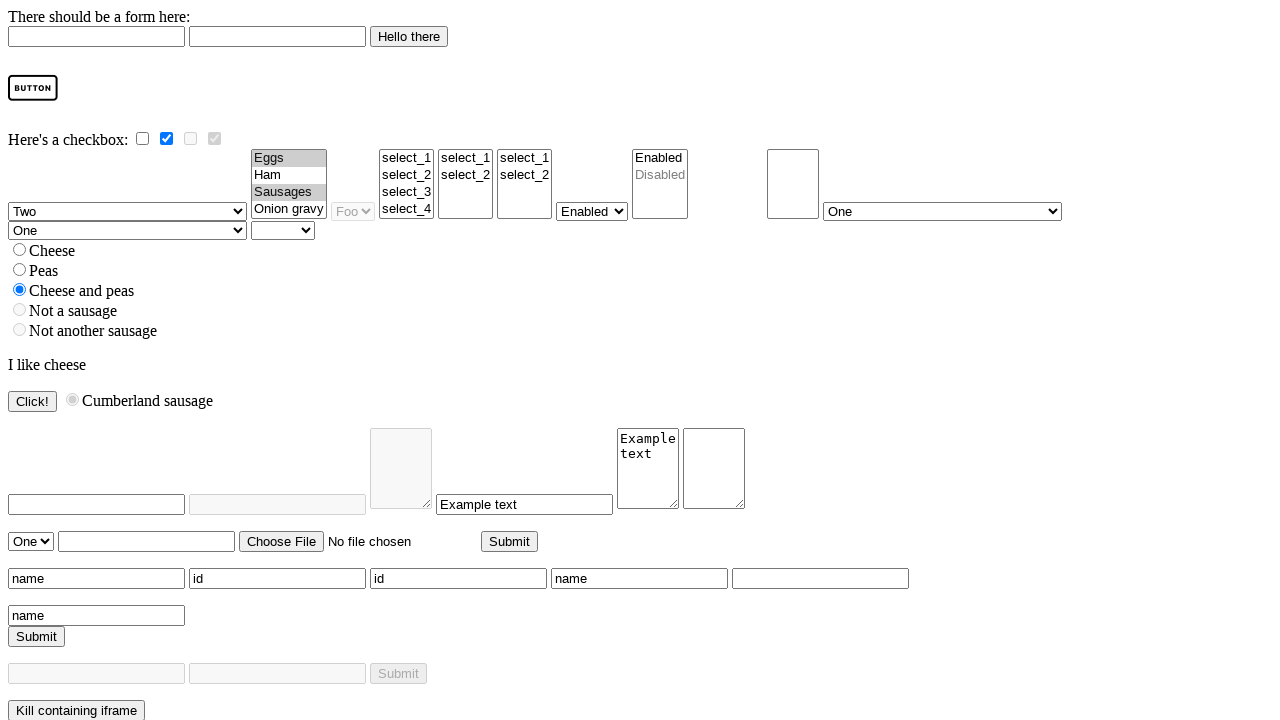

Selected dropdown option at index 3 on select[name='selectomatic']
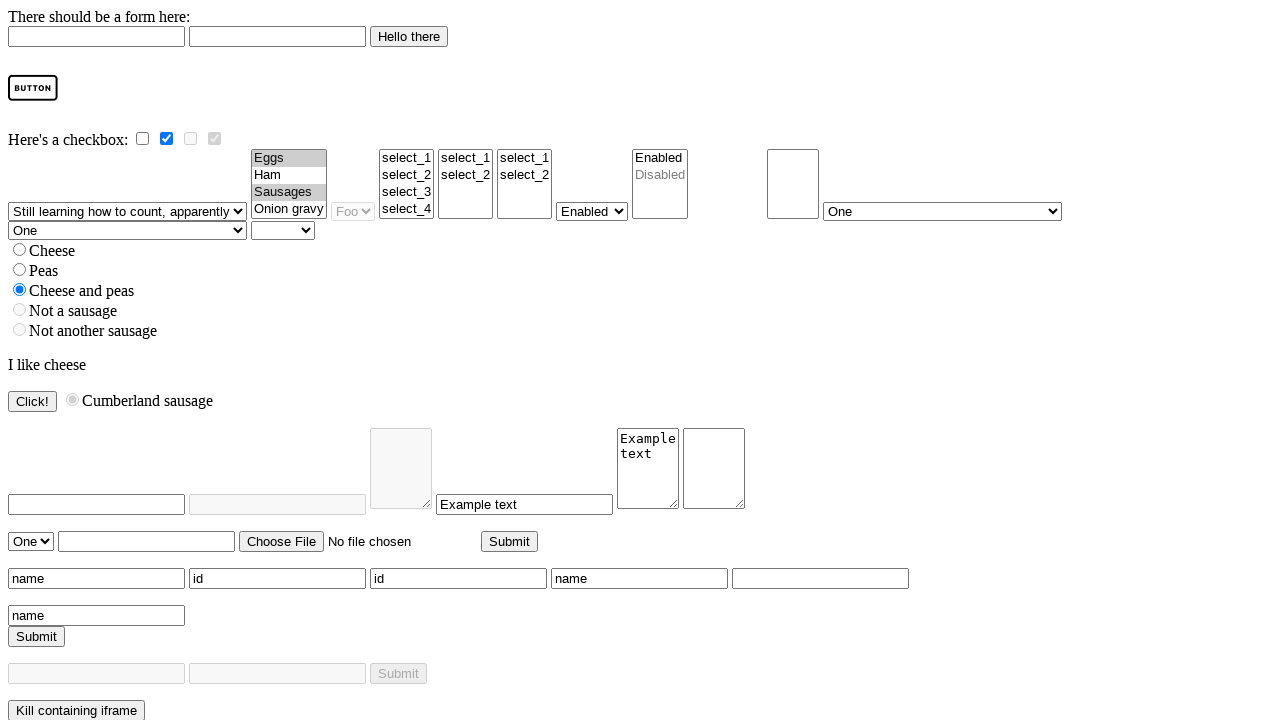

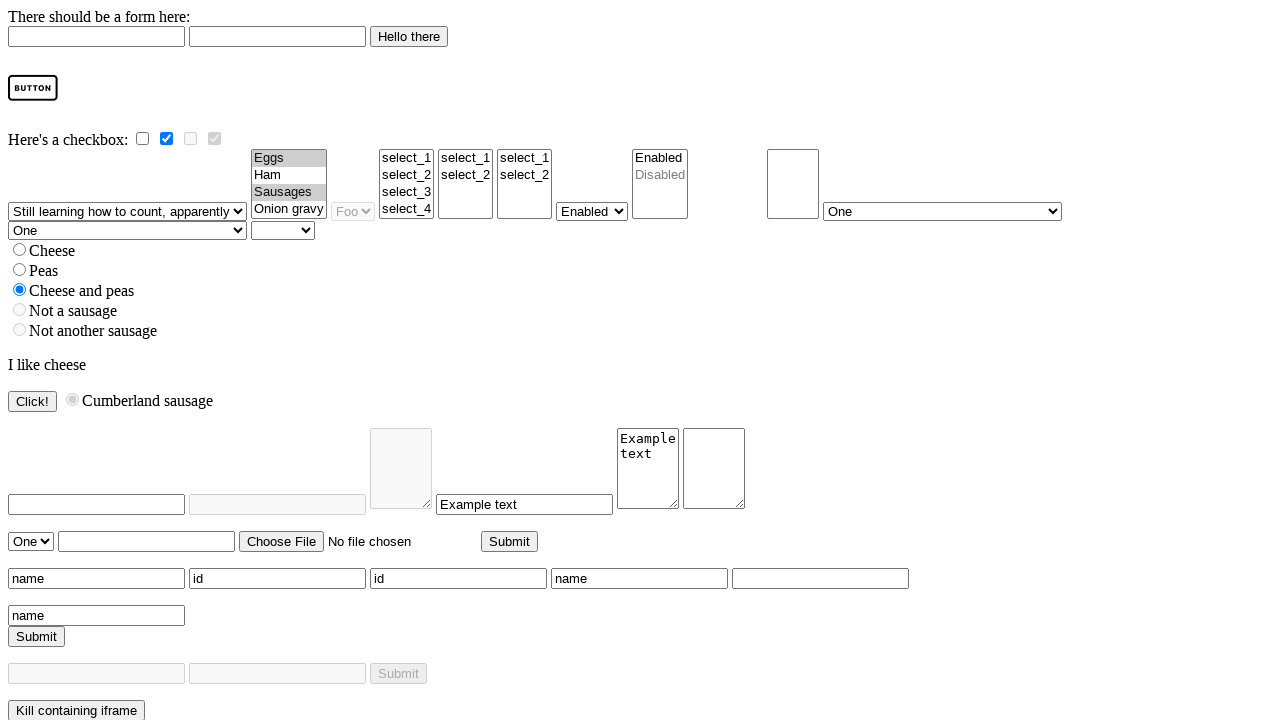